Tests adding a Samsung Galaxy S6 phone to the shopping cart by navigating through the phone category and verifying the add to cart functionality

Starting URL: https://www.demoblaze.com/index.html

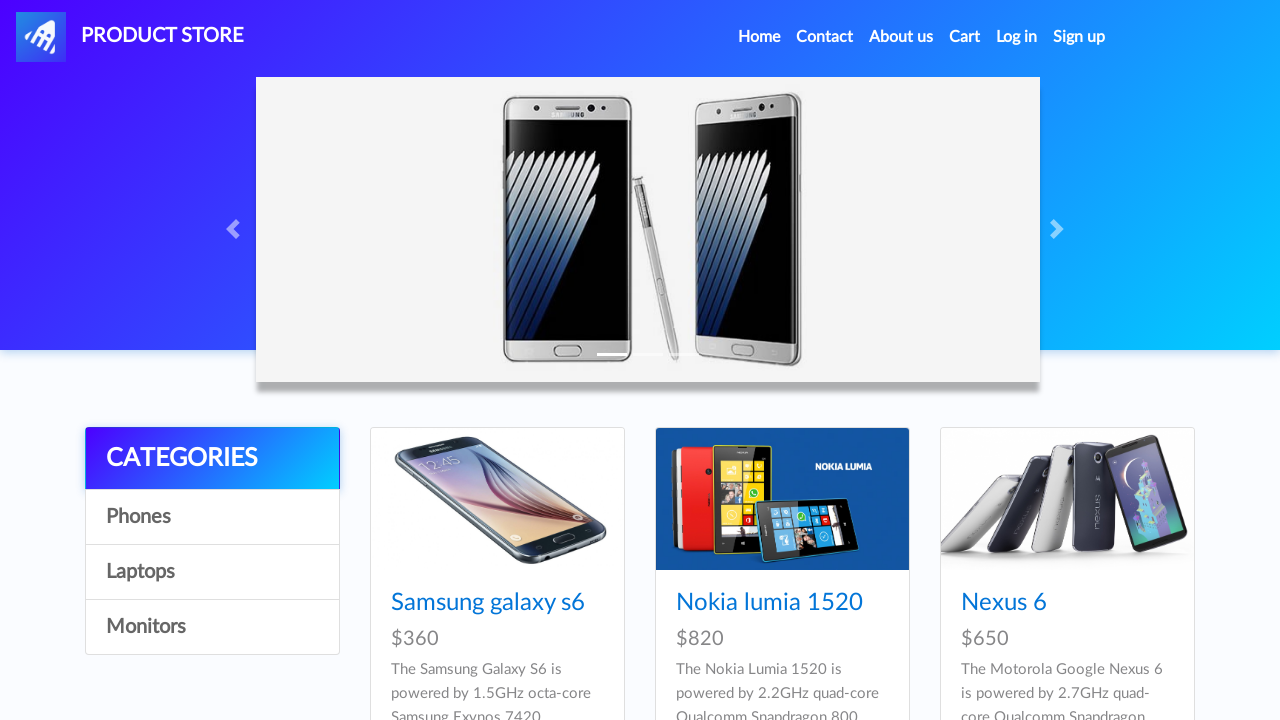

Clicked on Phones category menu at (212, 517) on text=Phones
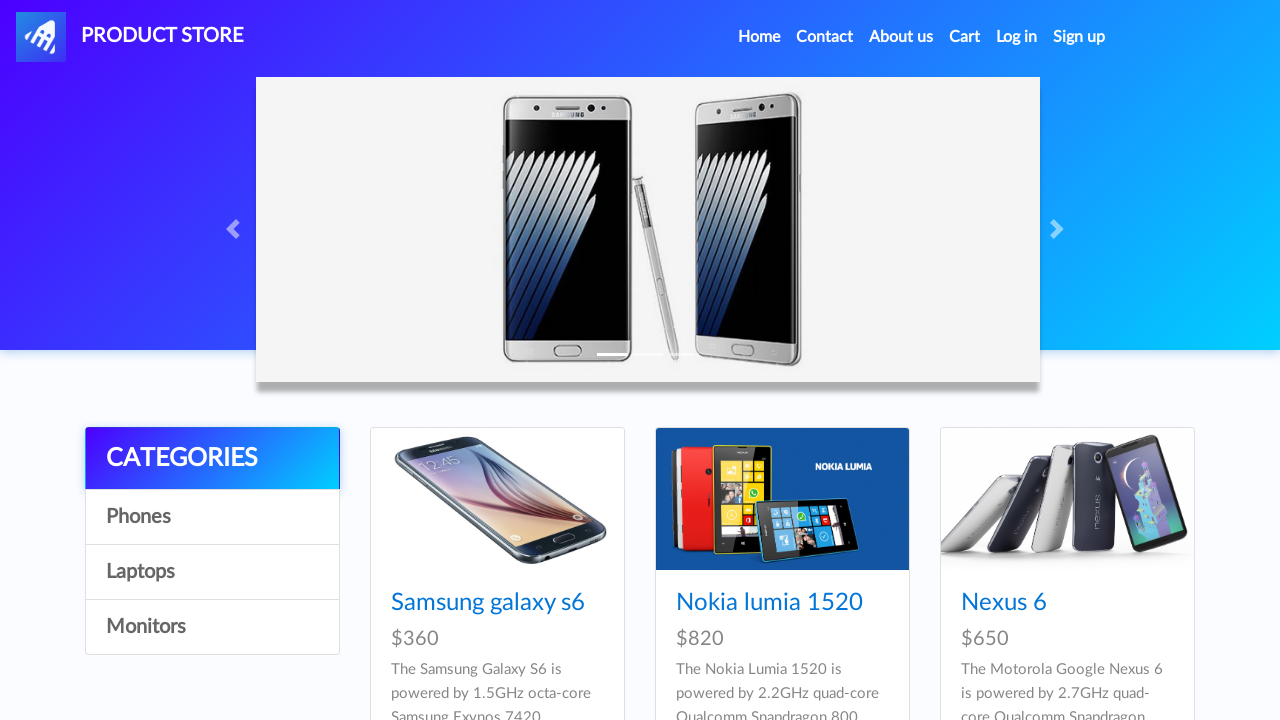

Samsung Galaxy S6 product loaded in the category
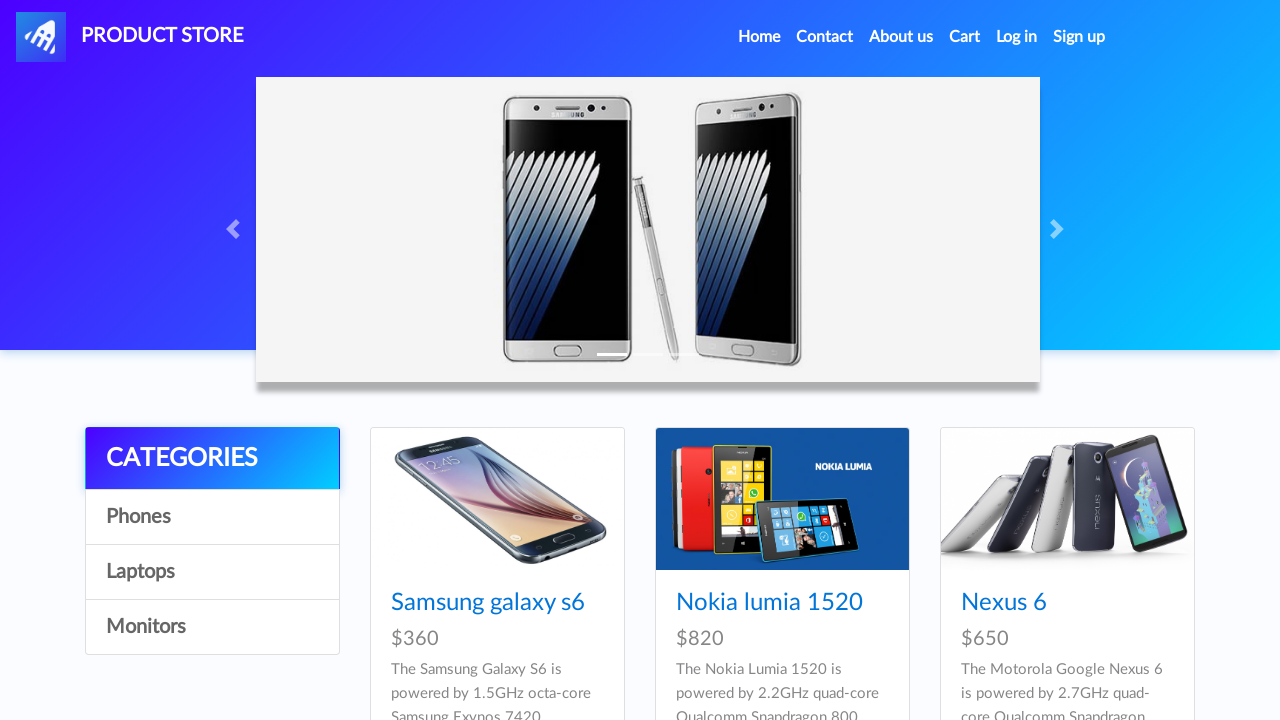

Clicked on Samsung Galaxy S6 product at (488, 603) on text=Samsung galaxy s6
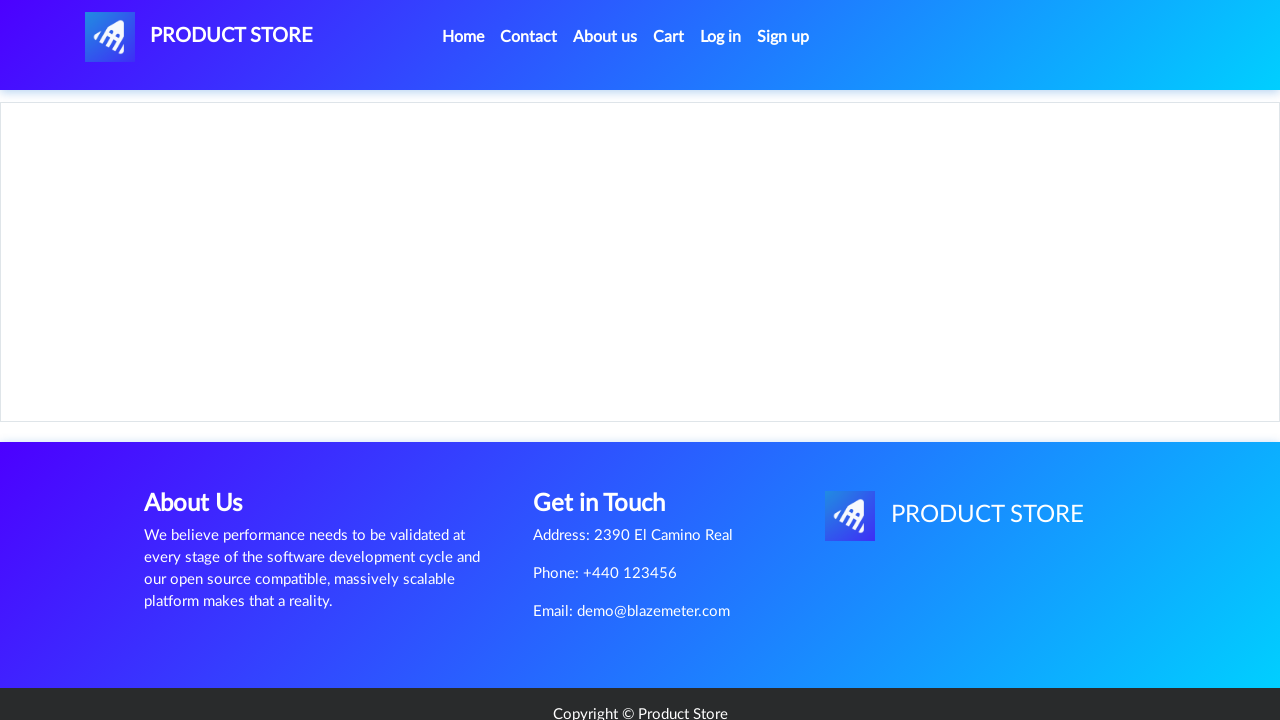

Product details page loaded with Add to cart button visible
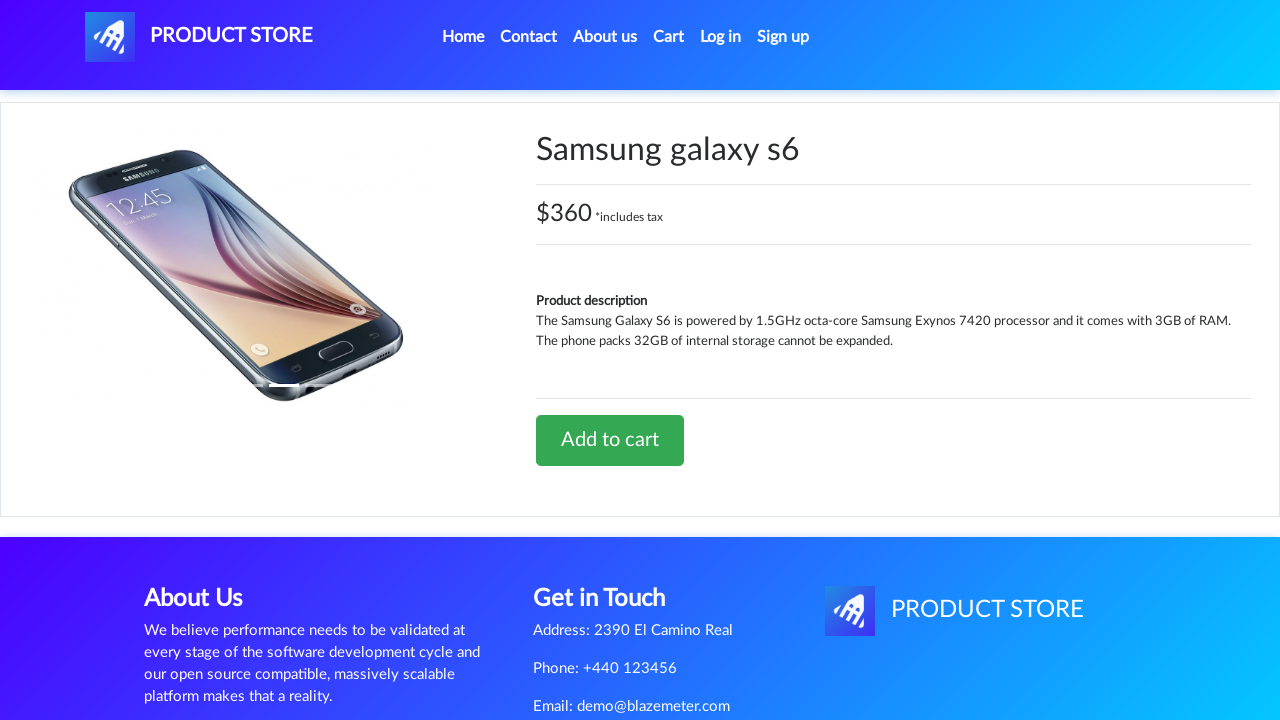

Clicked Add to cart button for Samsung Galaxy S6 at (610, 440) on text=Add to cart
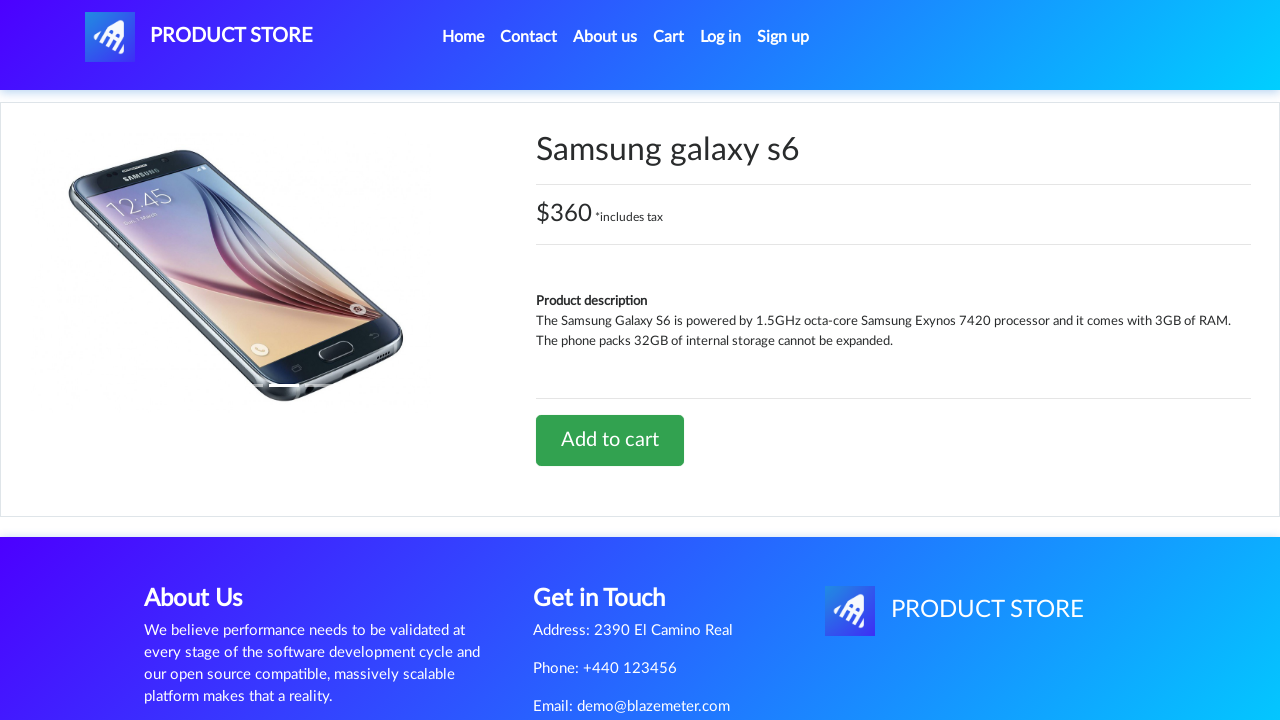

Accepted confirmation alert dialog after adding to cart
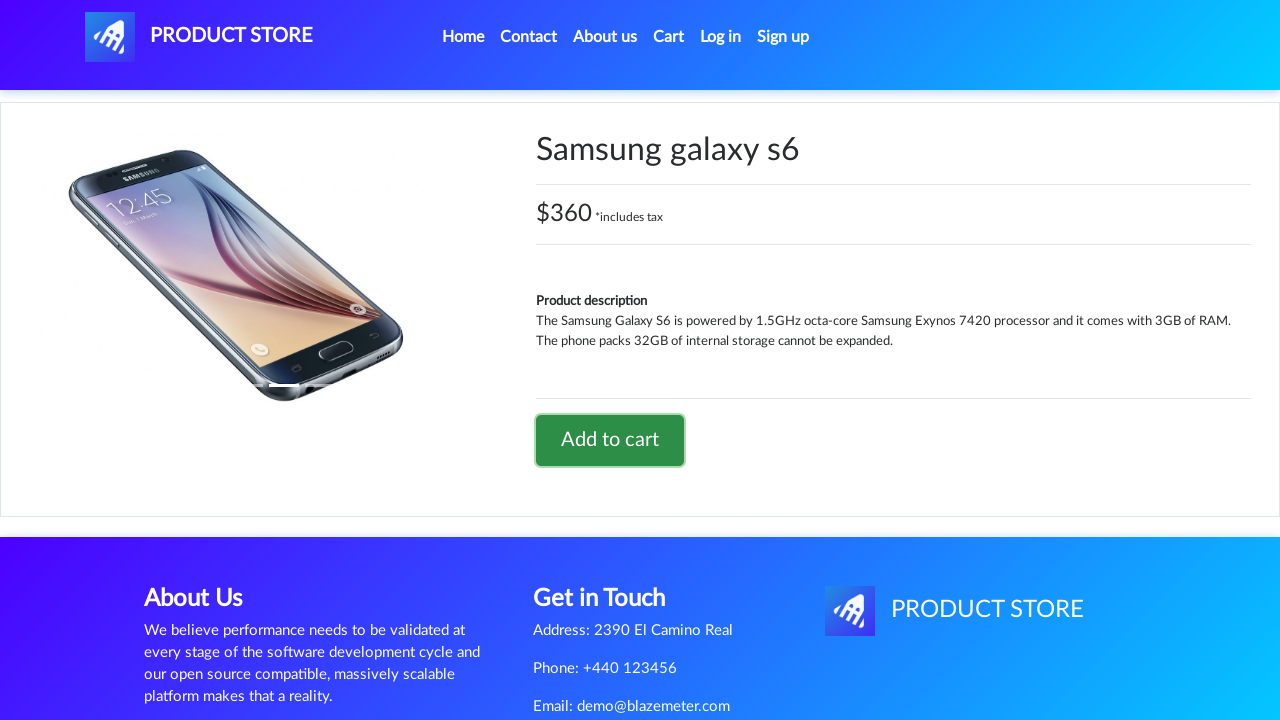

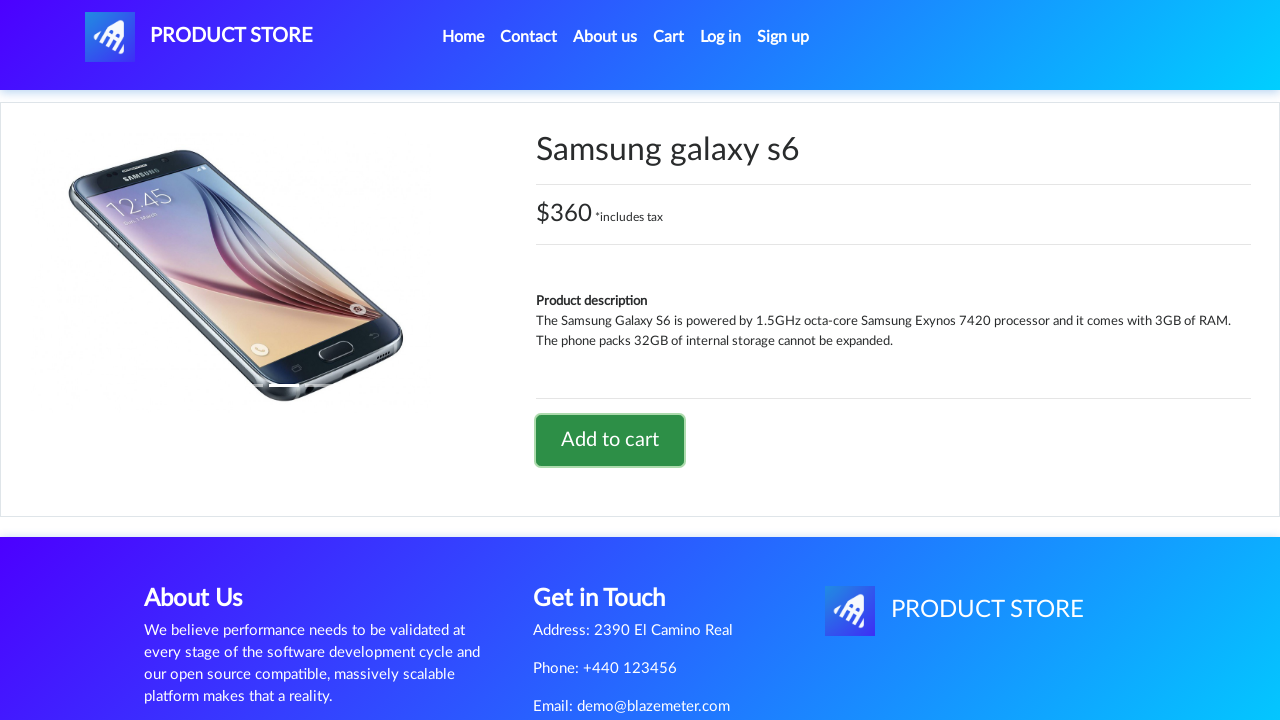